Solves a math problem by reading two numbers from the page, calculating their sum, and selecting the result from a dropdown menu

Starting URL: http://suninjuly.github.io/selects1.html

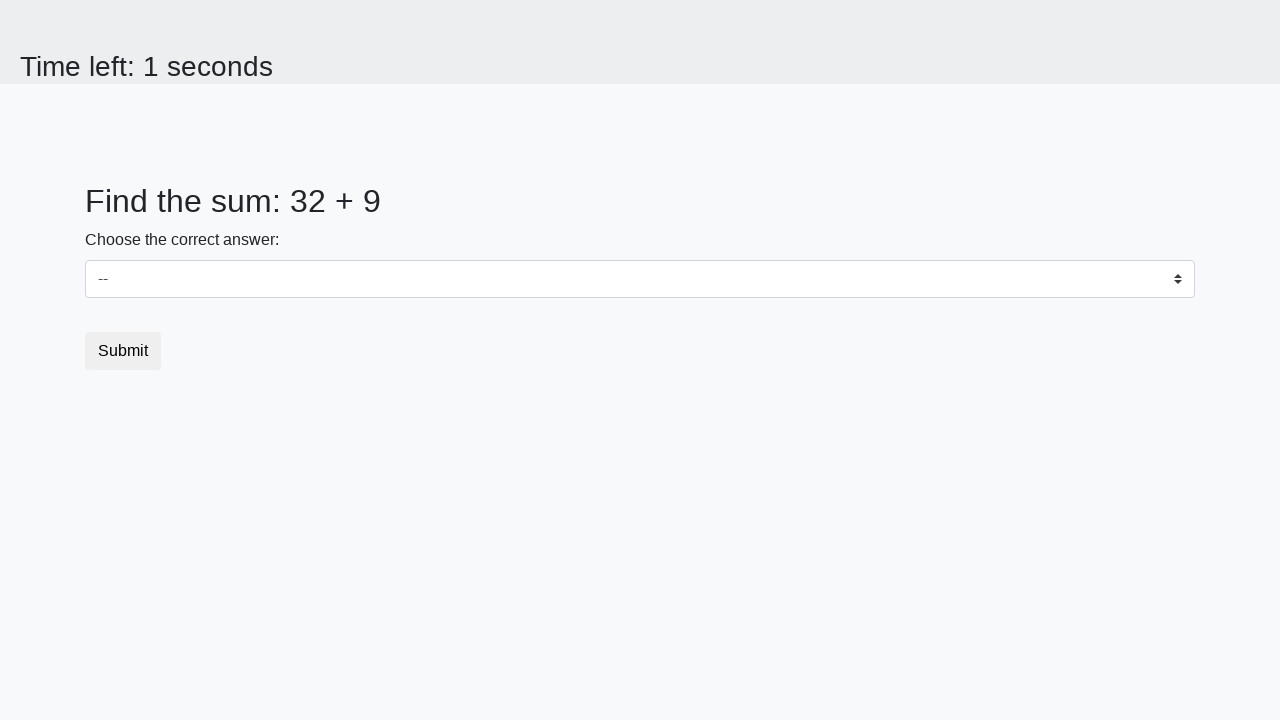

Retrieved first number from page
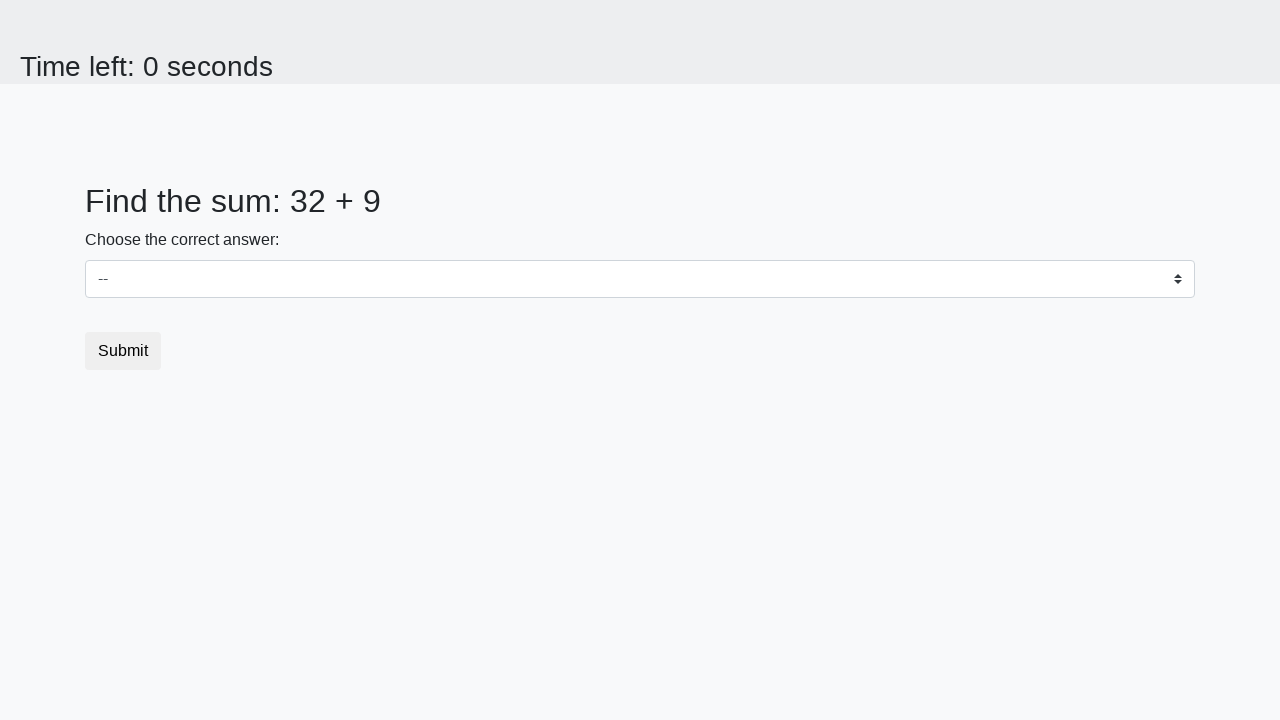

Retrieved second number from page
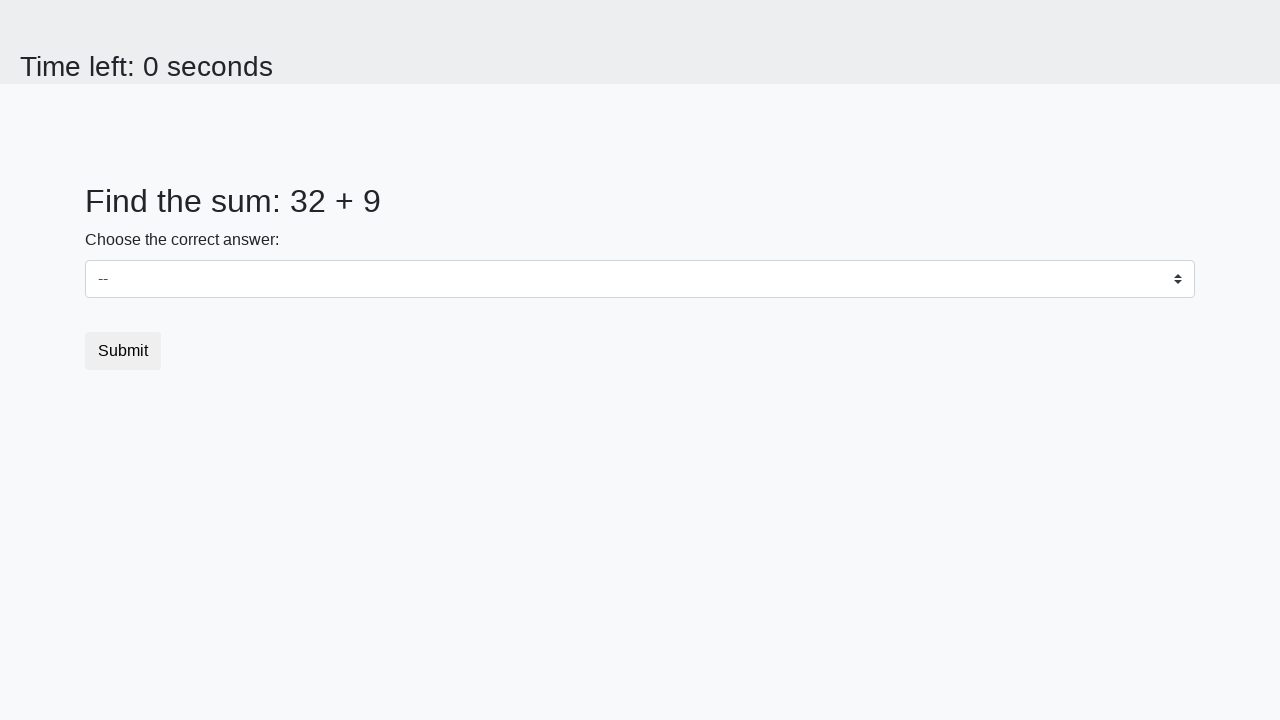

Calculated sum of 32 + 9 = 41
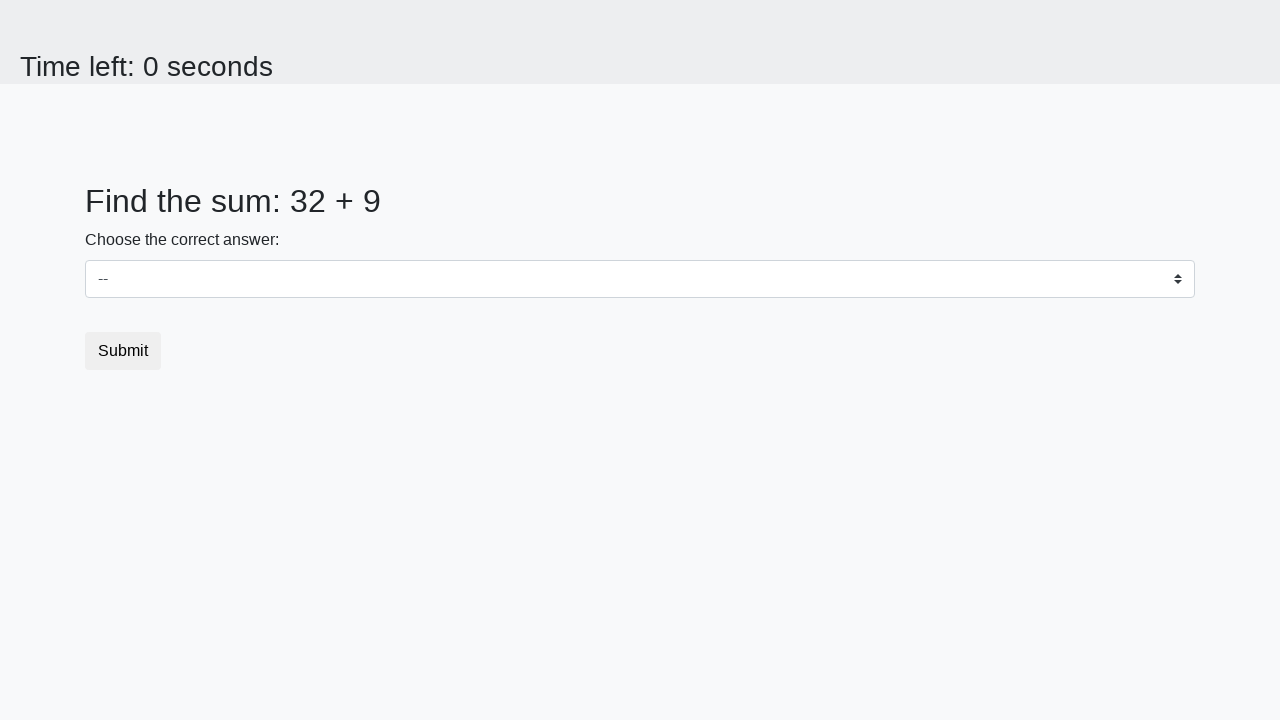

Selected sum value '41' from dropdown menu on #dropdown
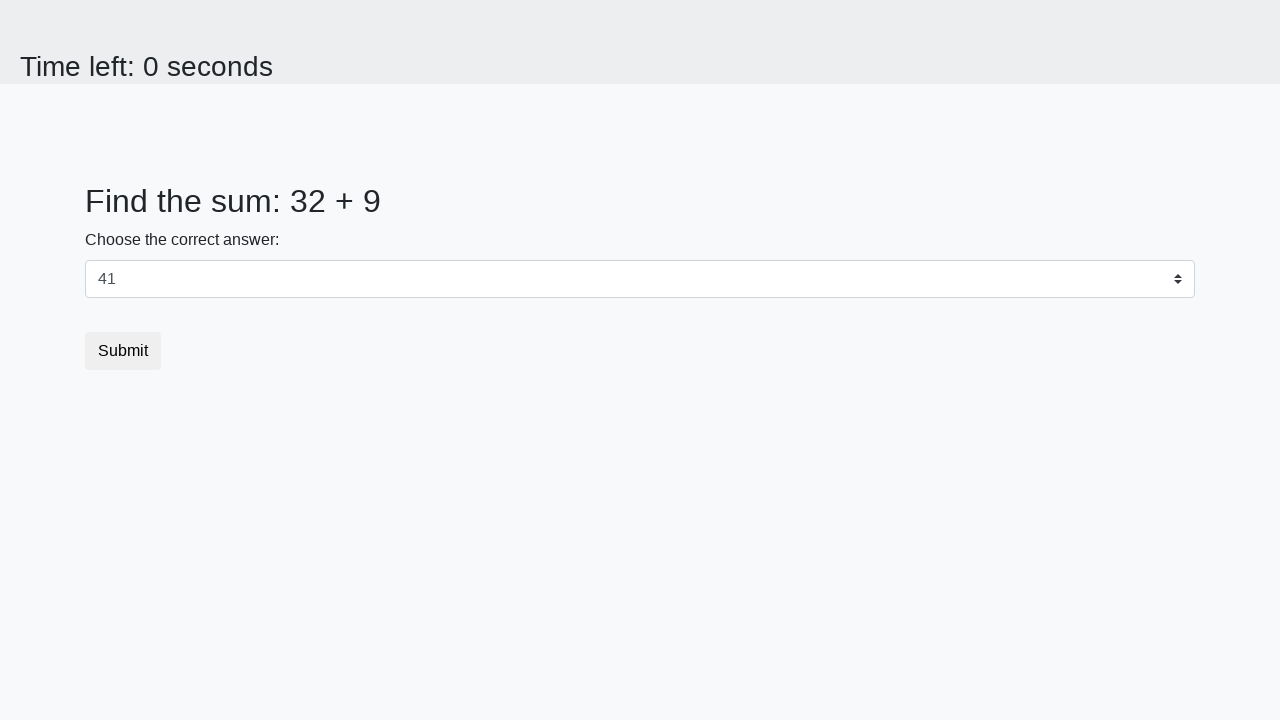

Clicked submit button at (123, 351) on button.btn
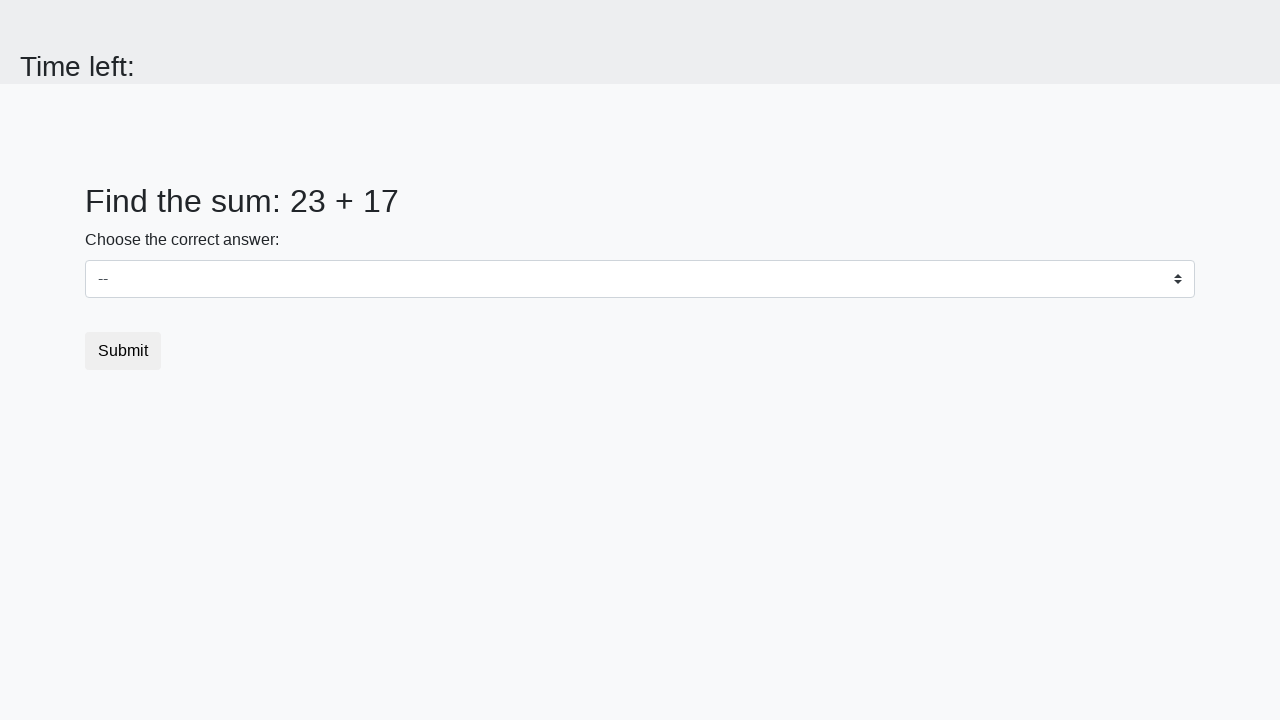

Set up alert dialog handler to accept alerts
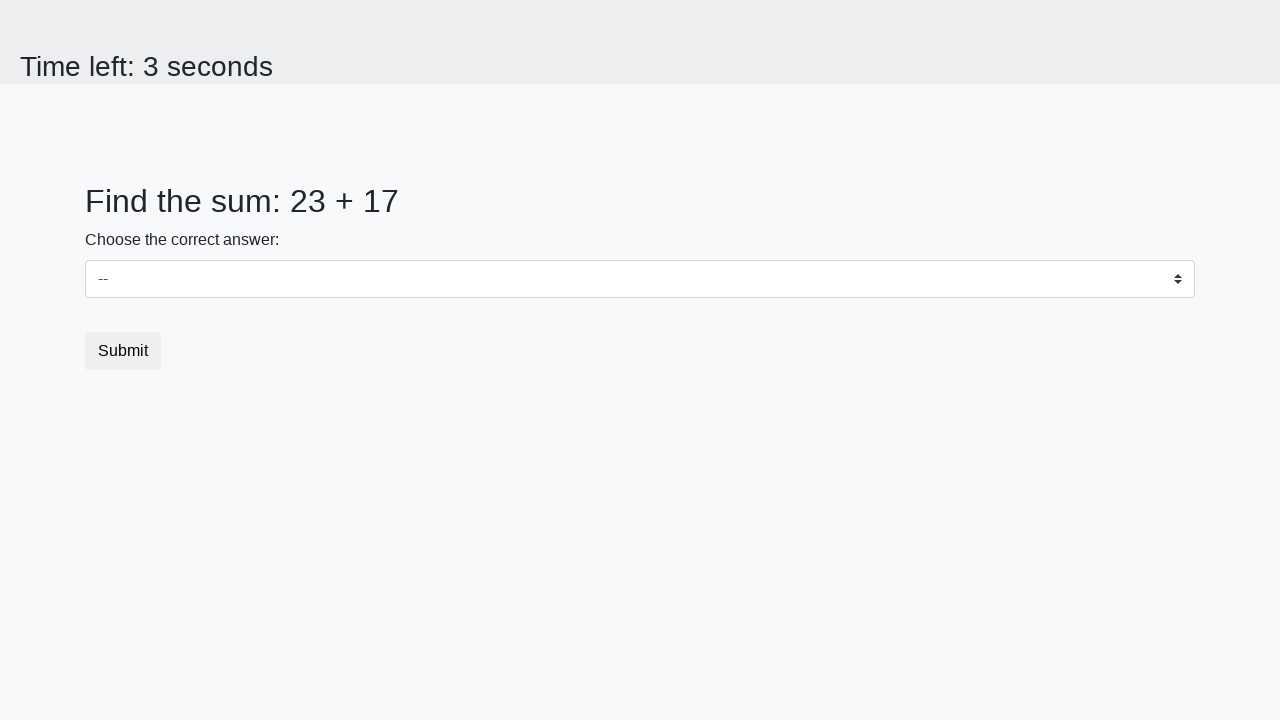

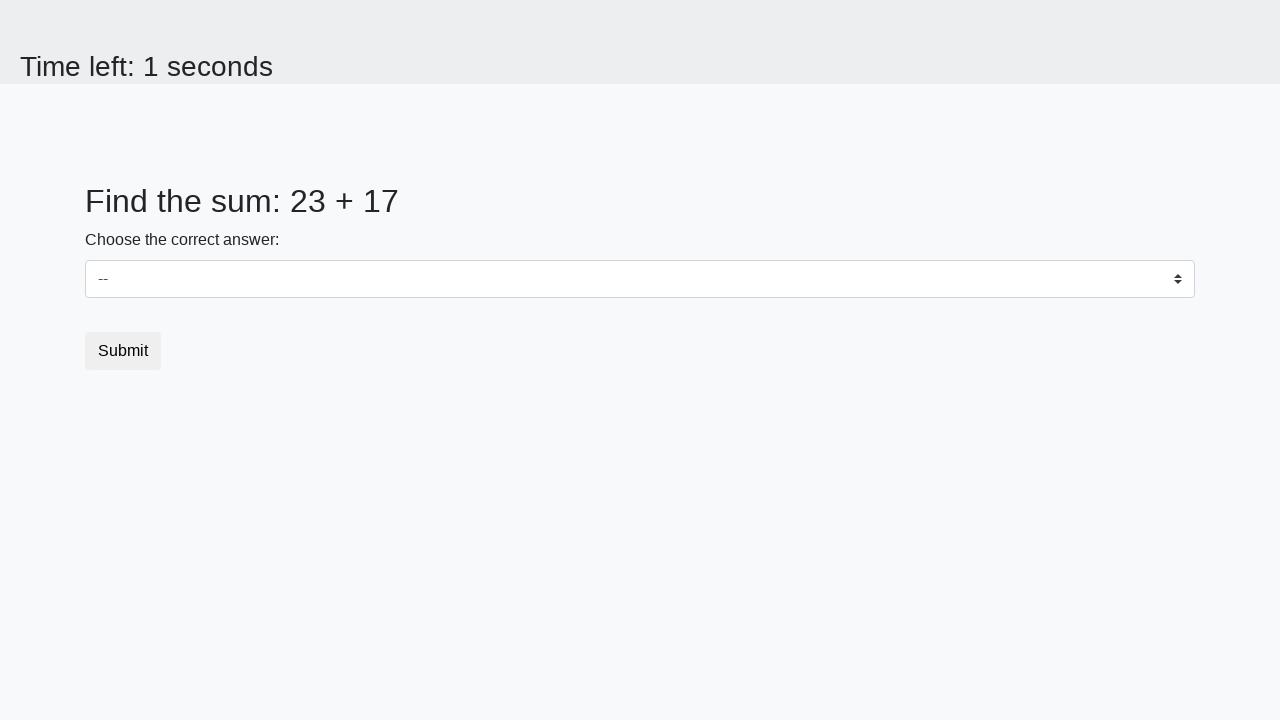